Tests drag and drop functionality by dragging an element from a source position to a target drop zone

Starting URL: https://qavbox.github.io/demo/dragndrop/

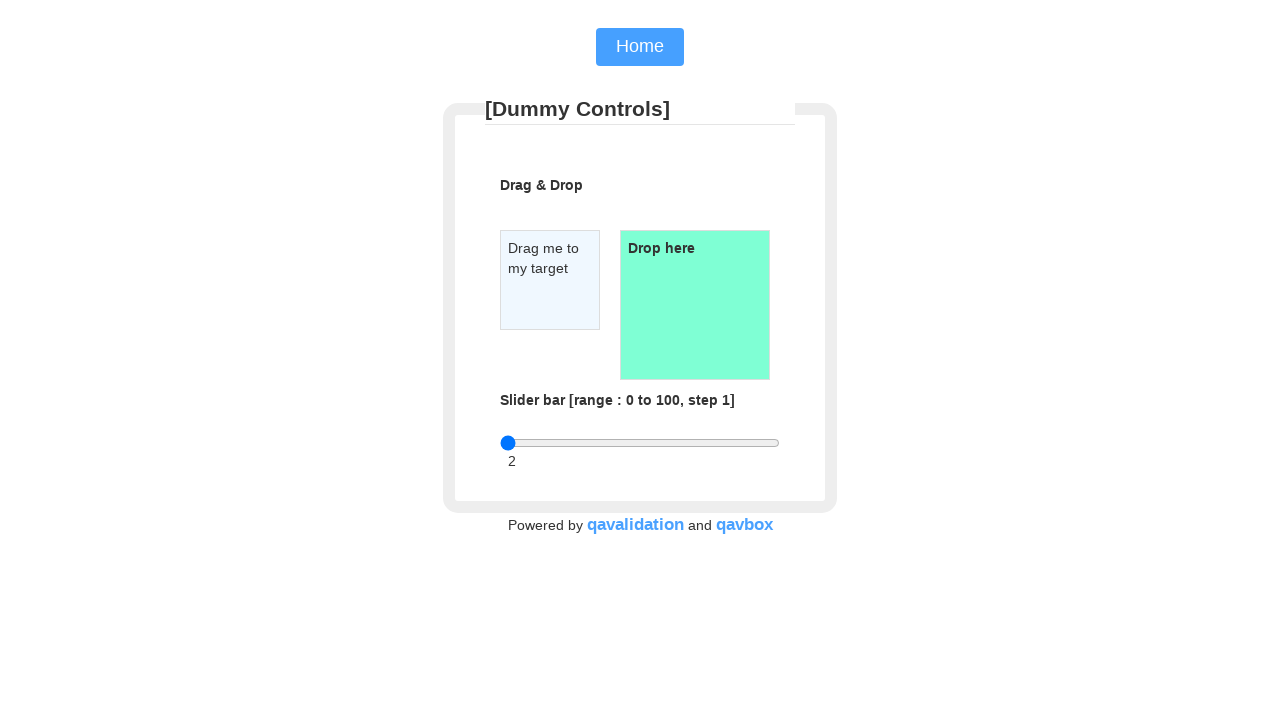

Waited for draggable element to be visible
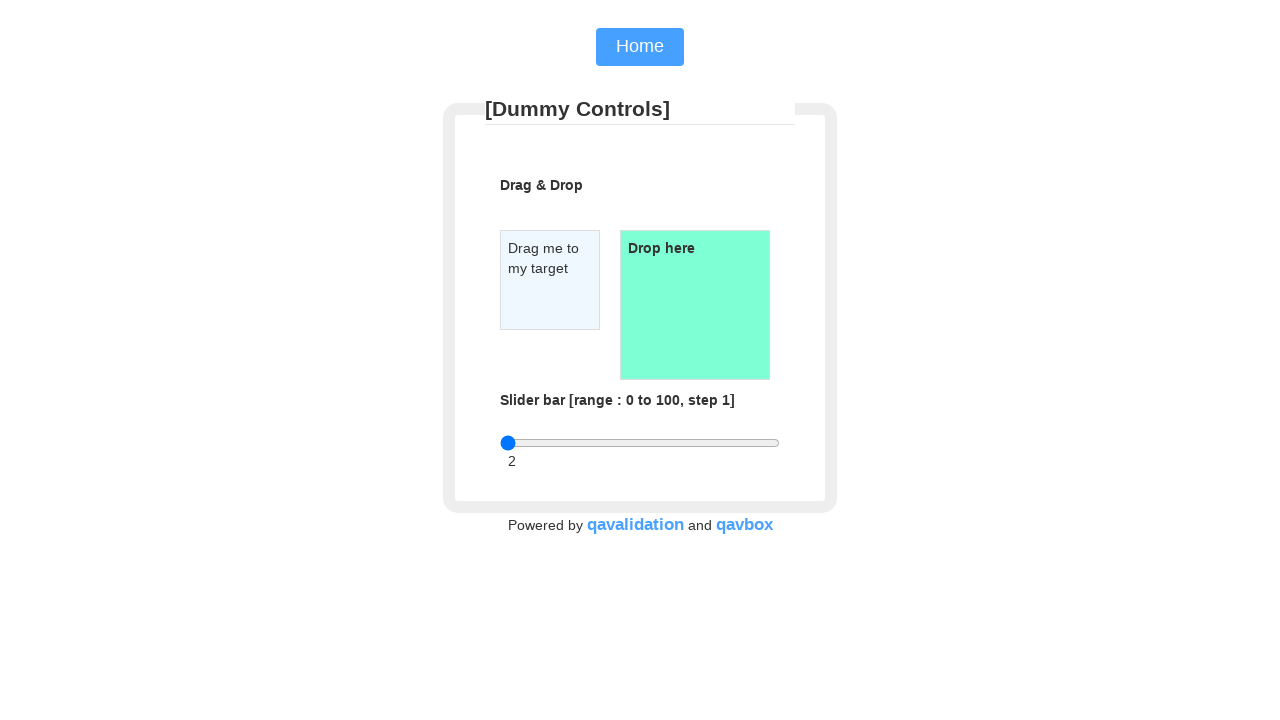

Waited for droppable element to be visible
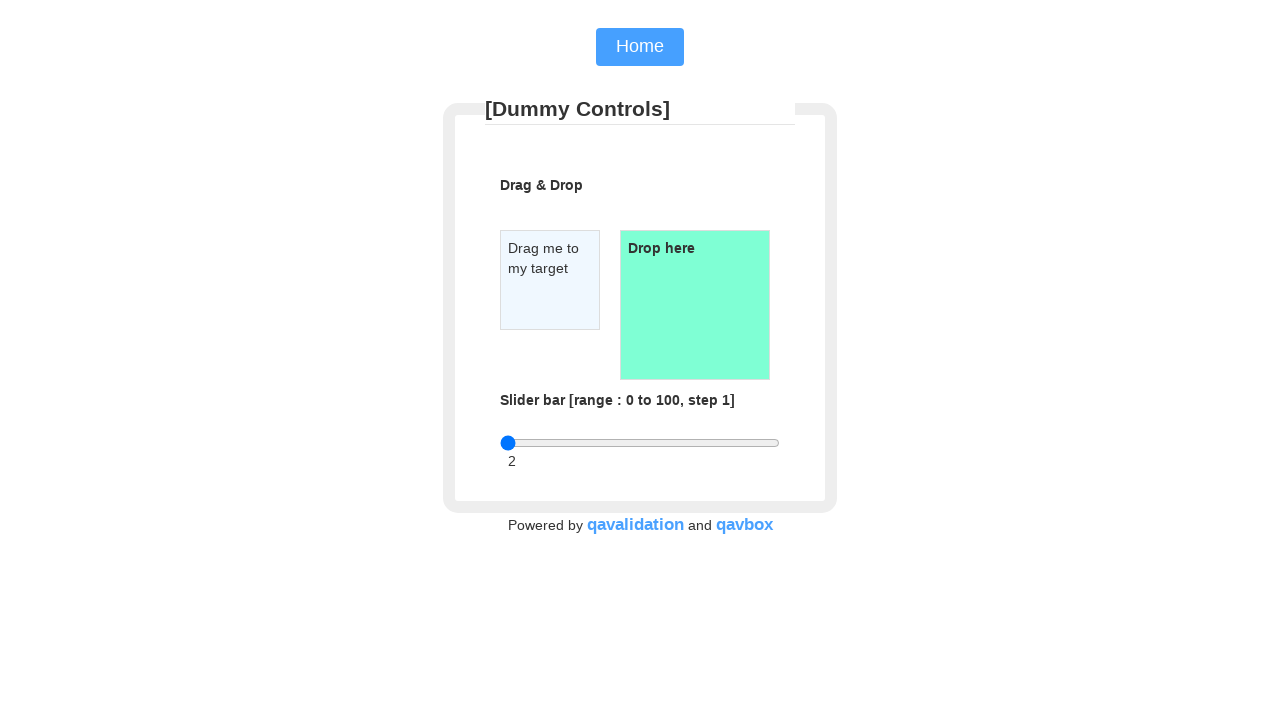

Located draggable source element
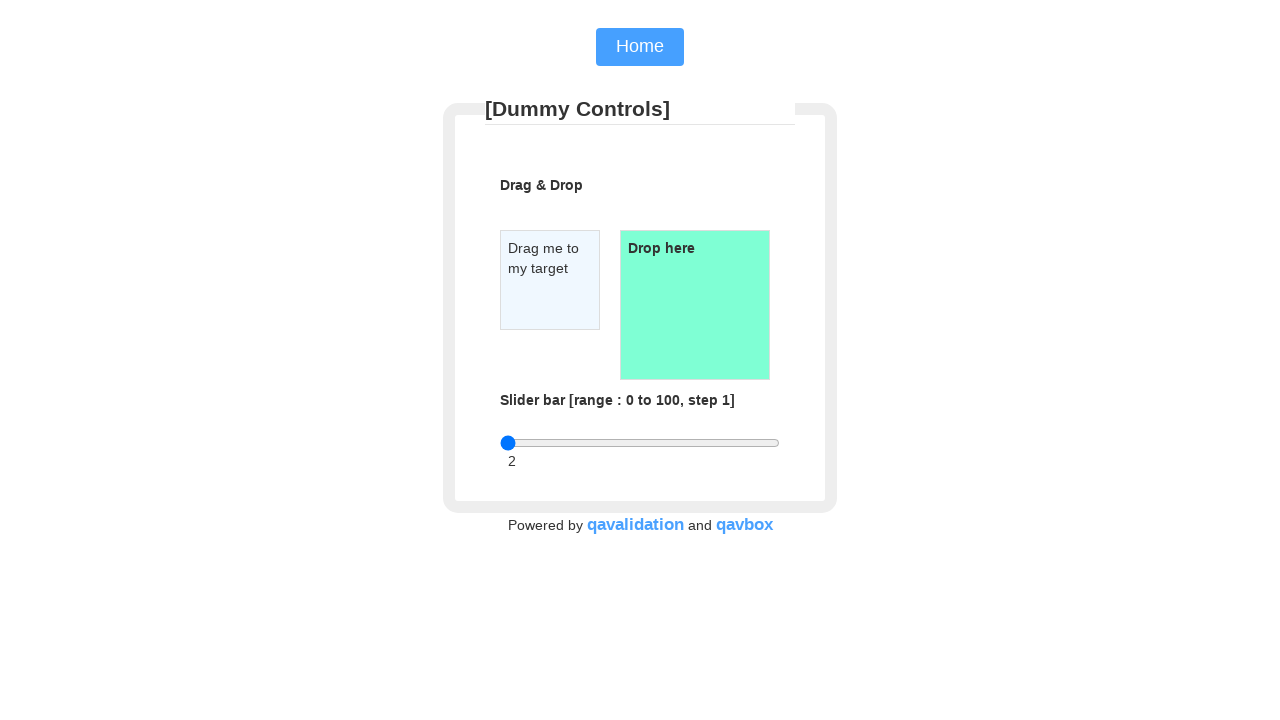

Located droppable target element
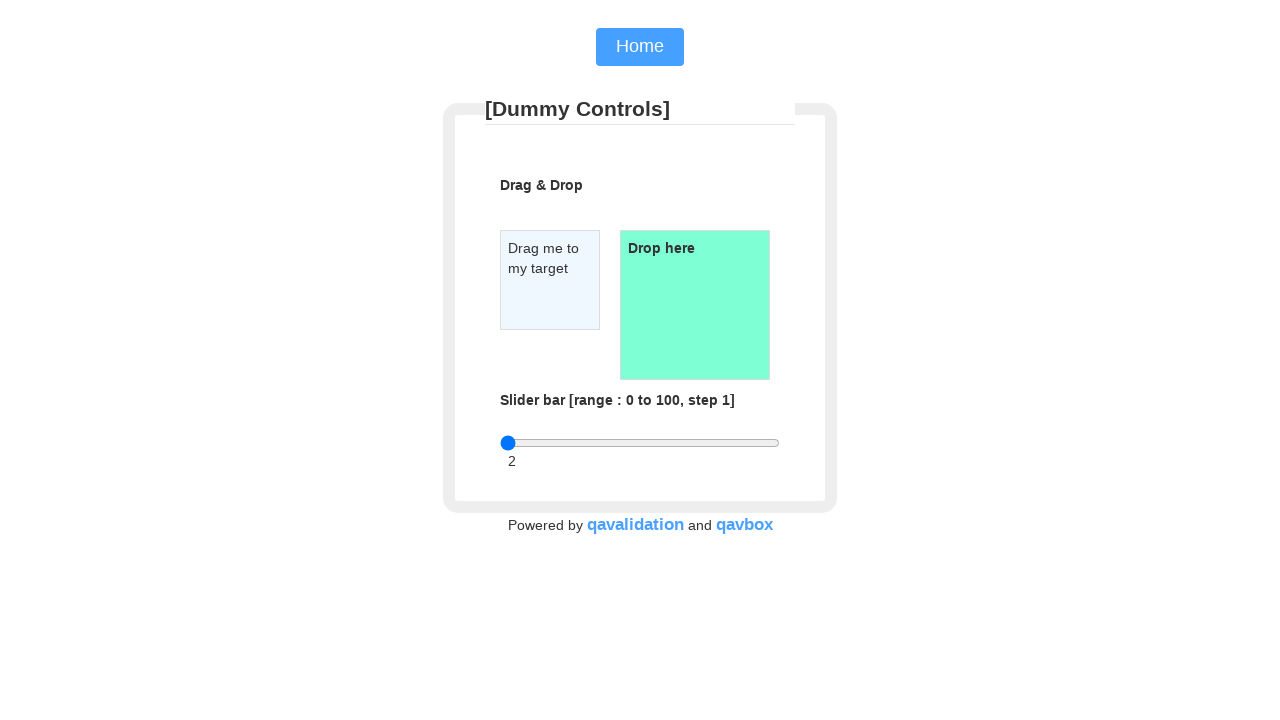

Dragged element from source to target drop zone at (695, 305)
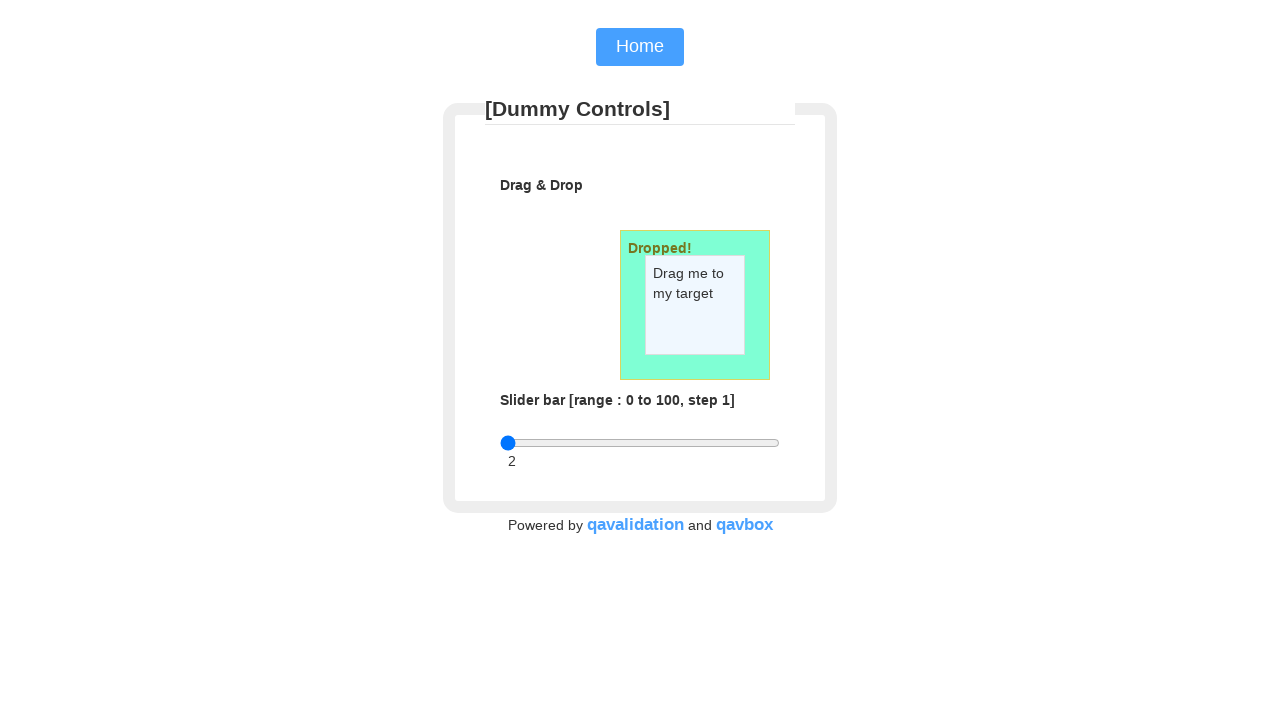

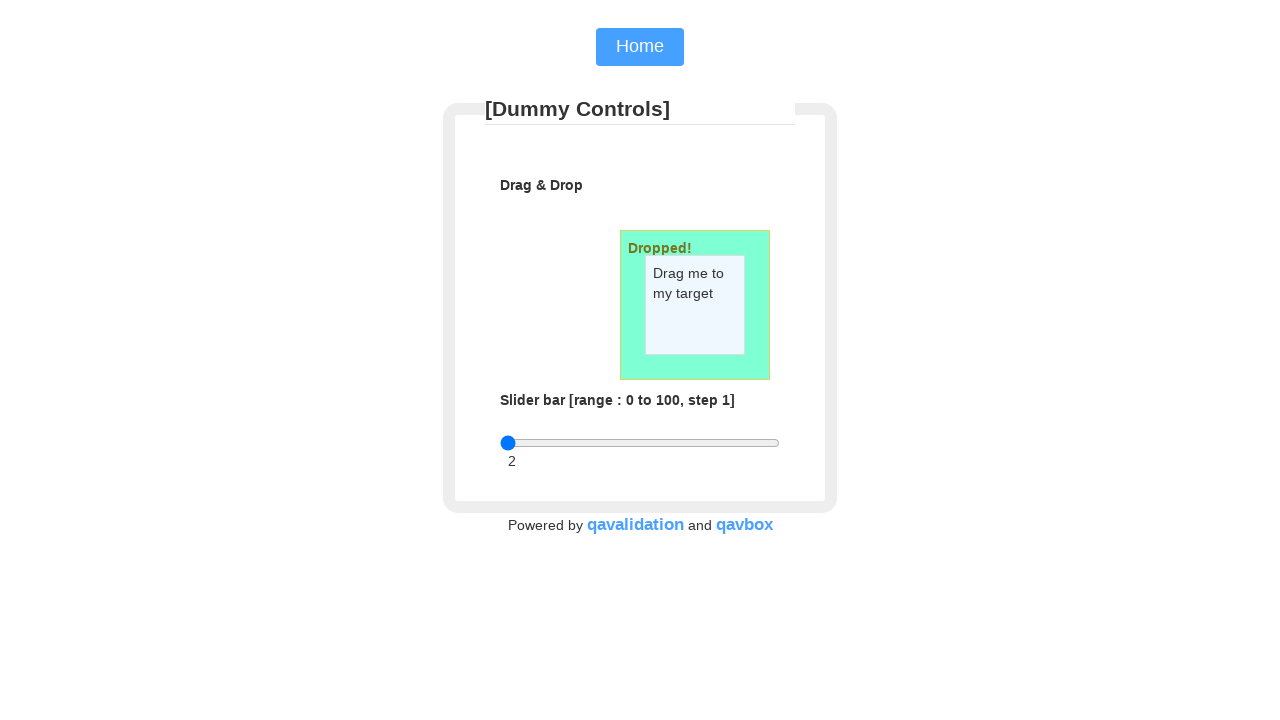